Tests dynamic loading with excessive wait time (20 seconds) before checking for "Hello World!" text

Starting URL: https://automationfc.github.io/dynamic-loading/

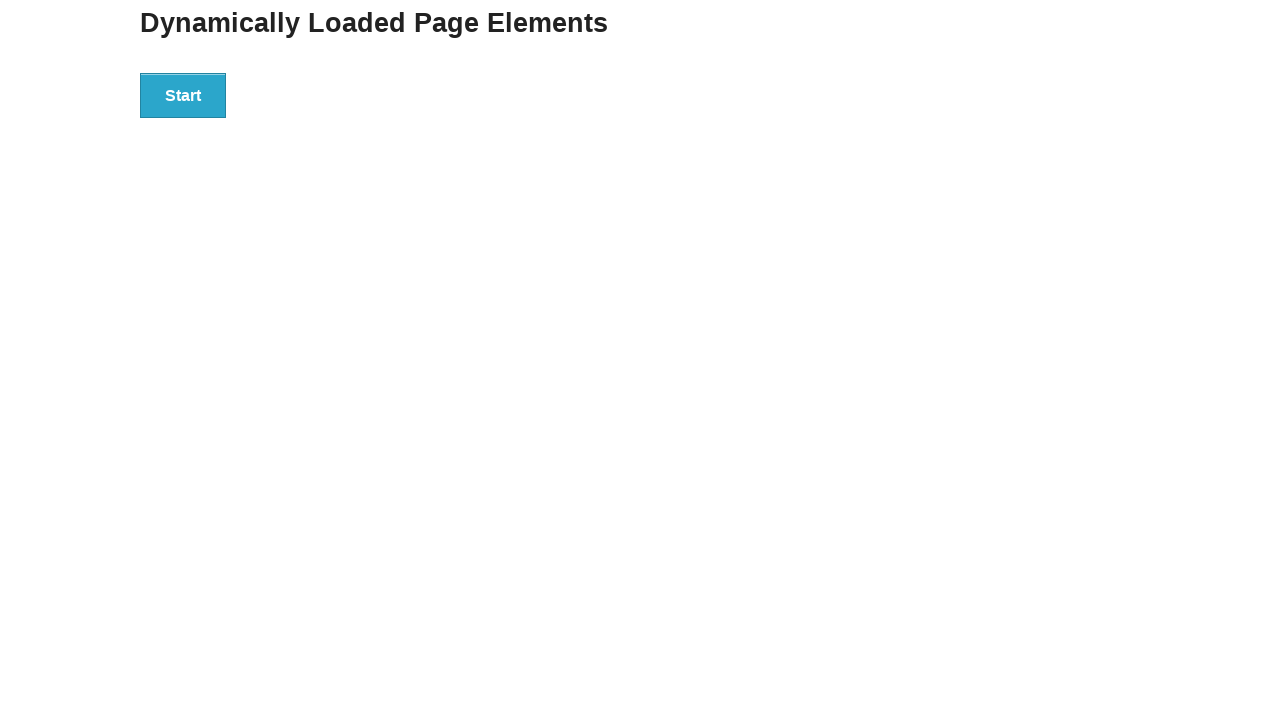

Clicked Start button to trigger dynamic loading at (183, 95) on xpath=//button[text()='Start']
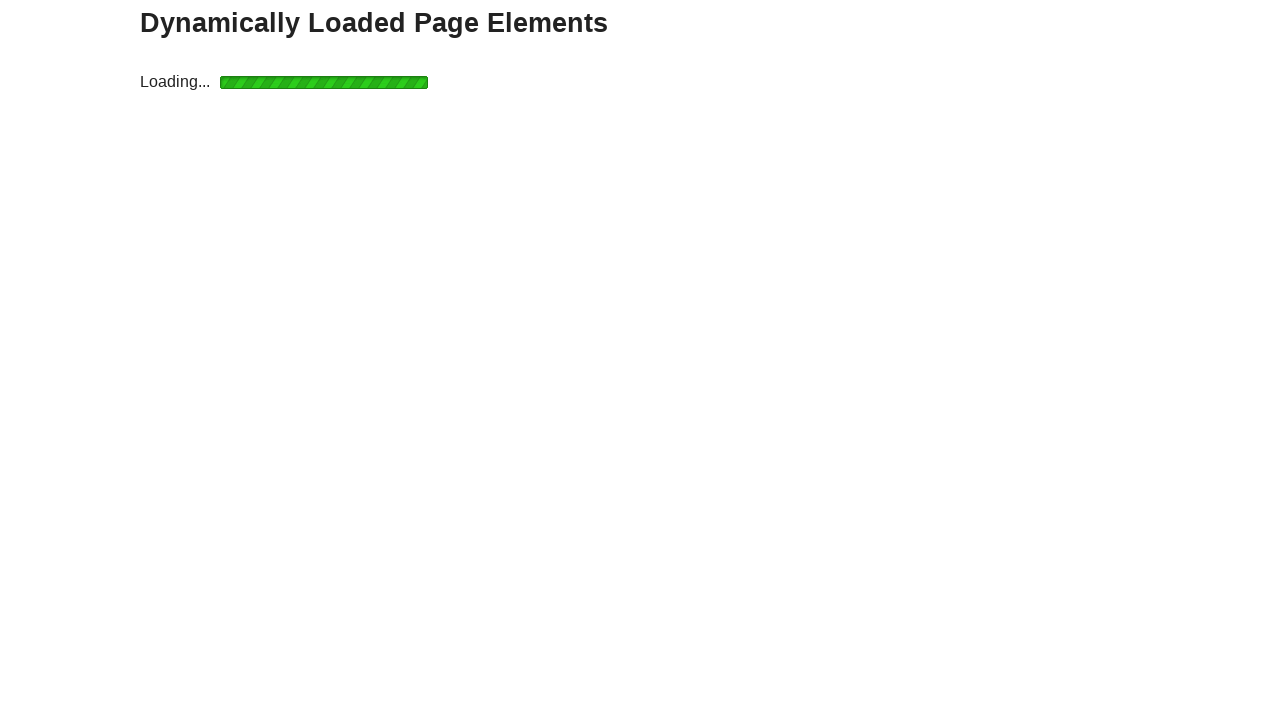

Waited 20 seconds for dynamic content to load
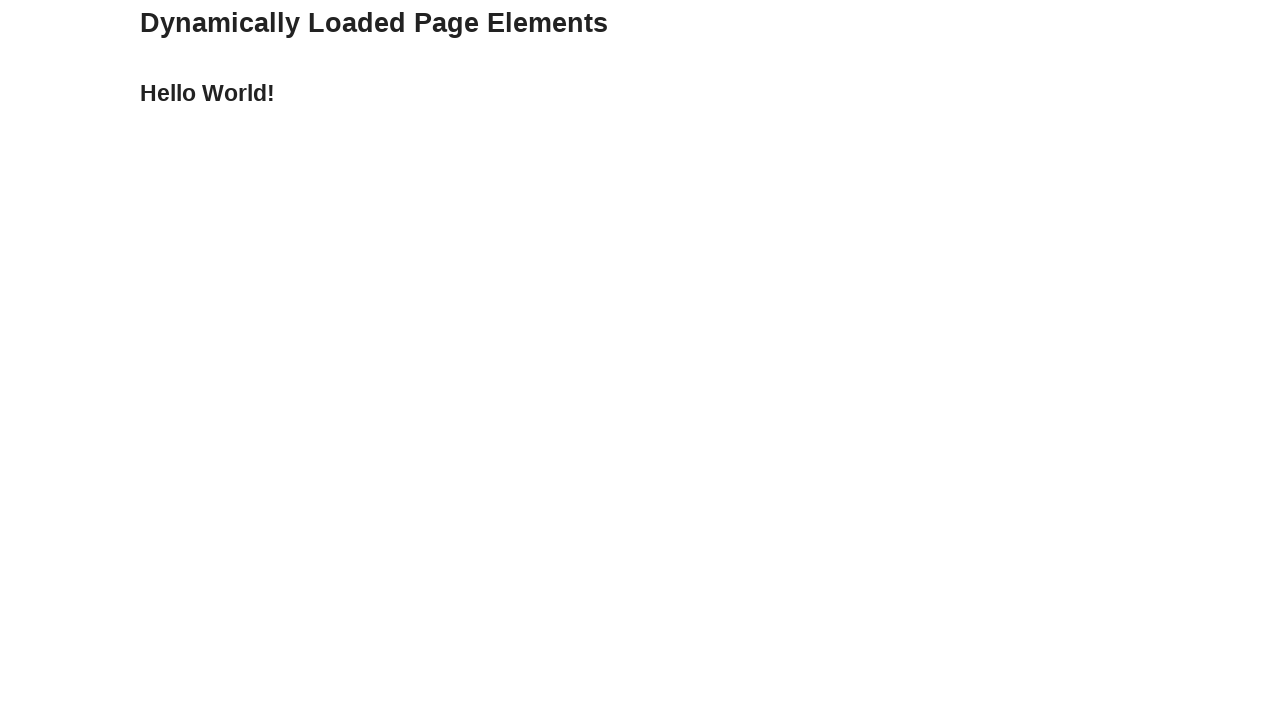

Verified 'Hello World!' text appears in finish div
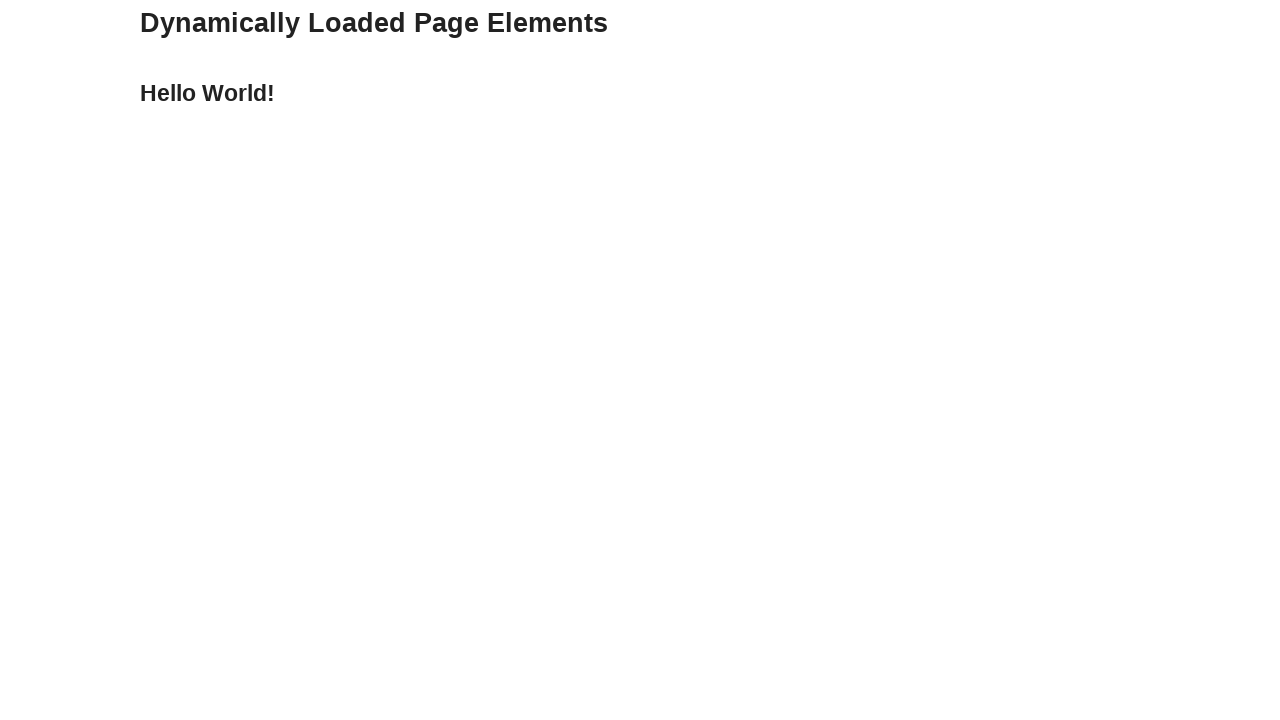

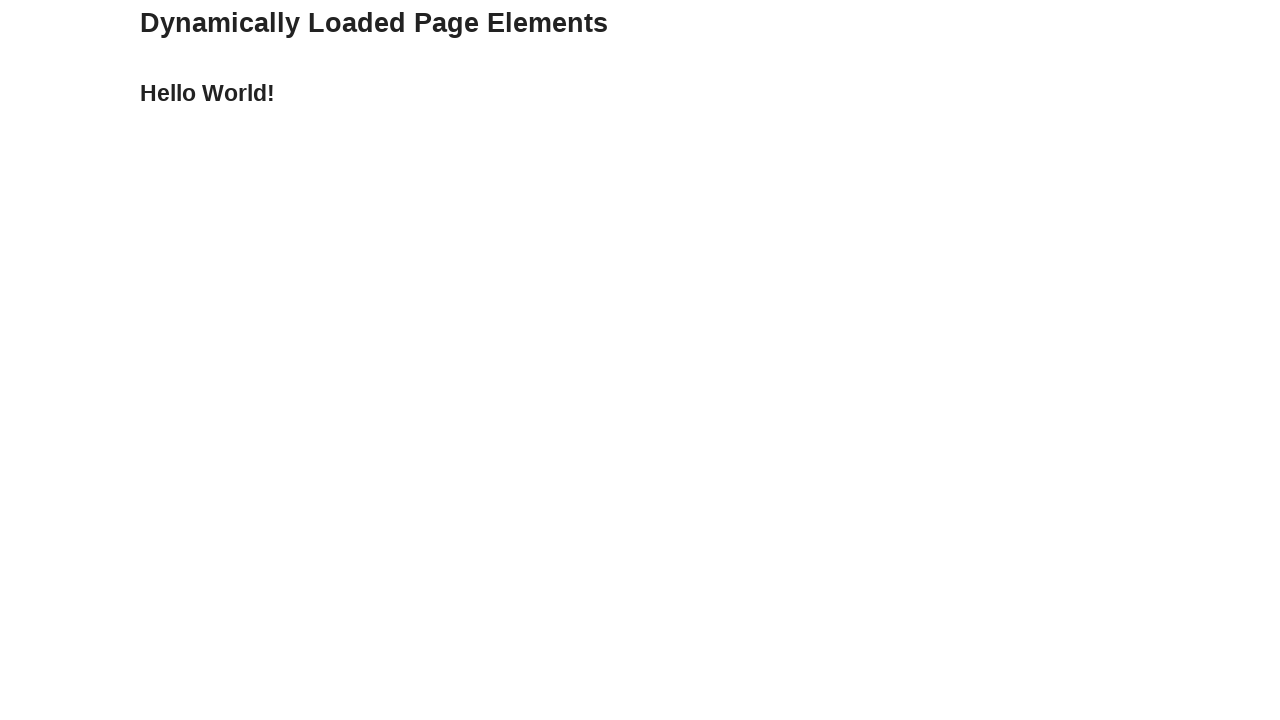